Tests the jQuery UI autocomplete widget by typing a character, waiting for suggestions to appear, and selecting an option using keyboard navigation

Starting URL: https://jqueryui.com/autocomplete/

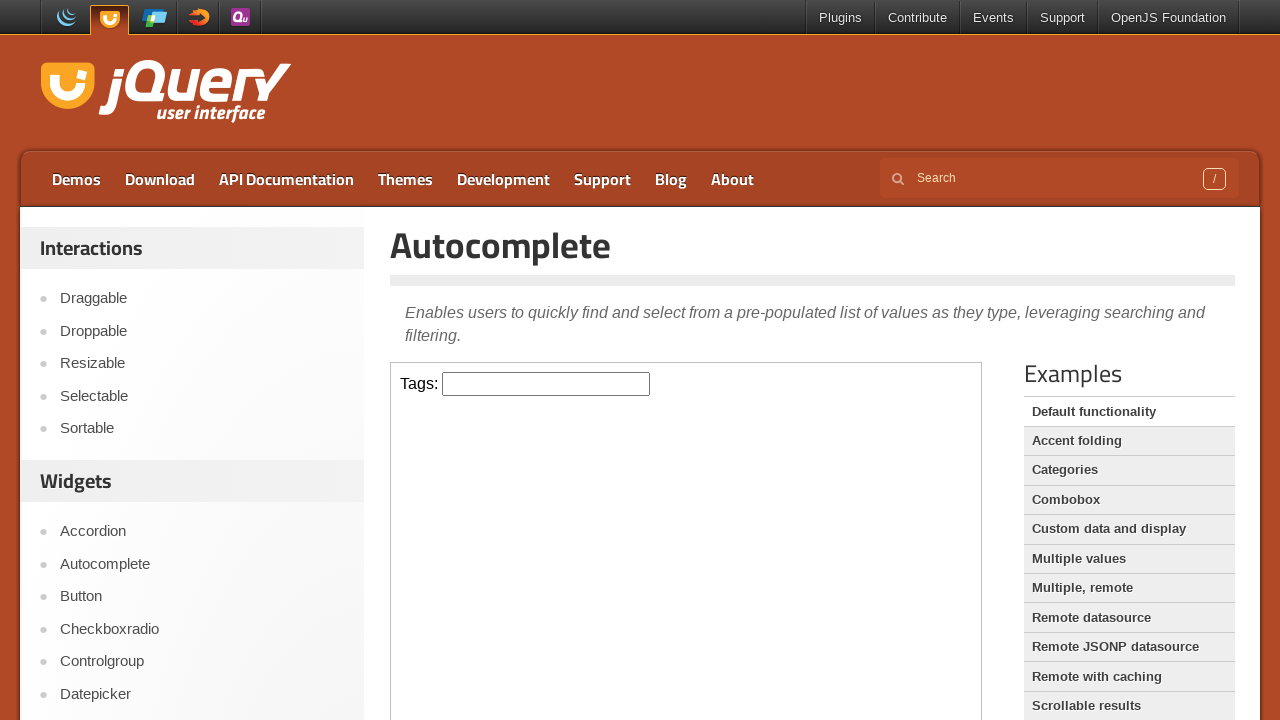

Located iframe containing autocomplete demo
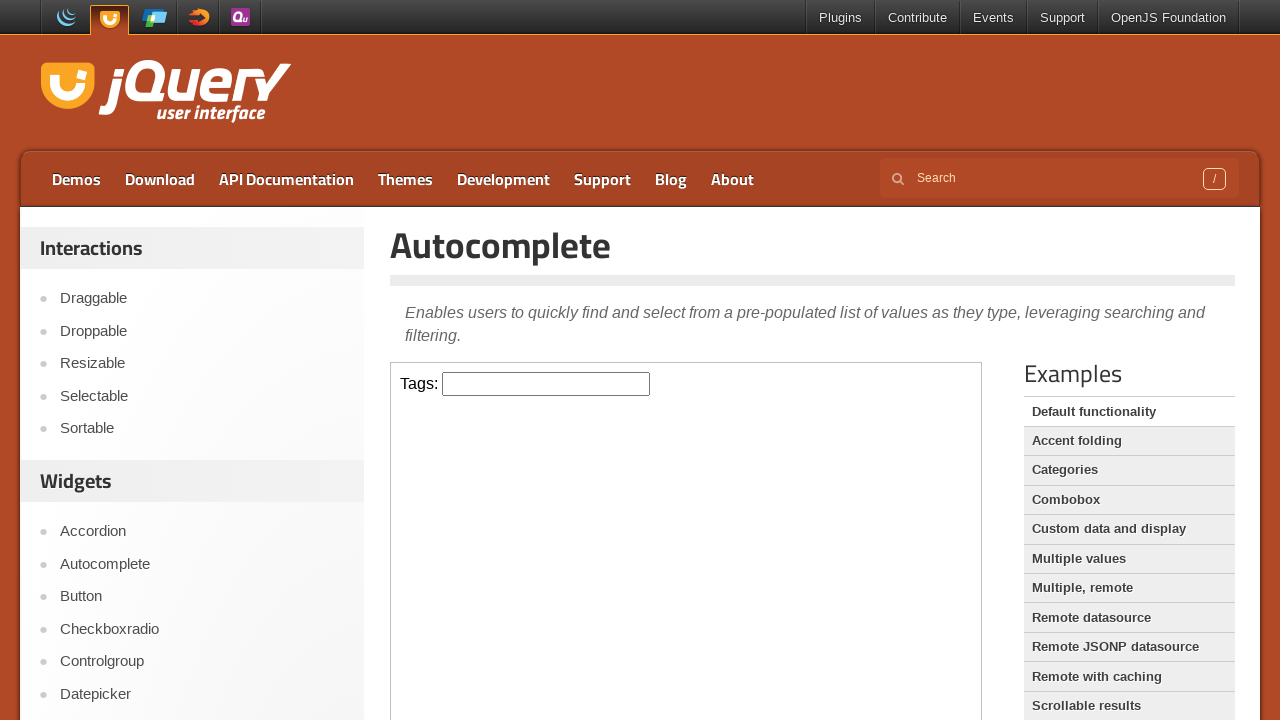

Located input field with id 'tags'
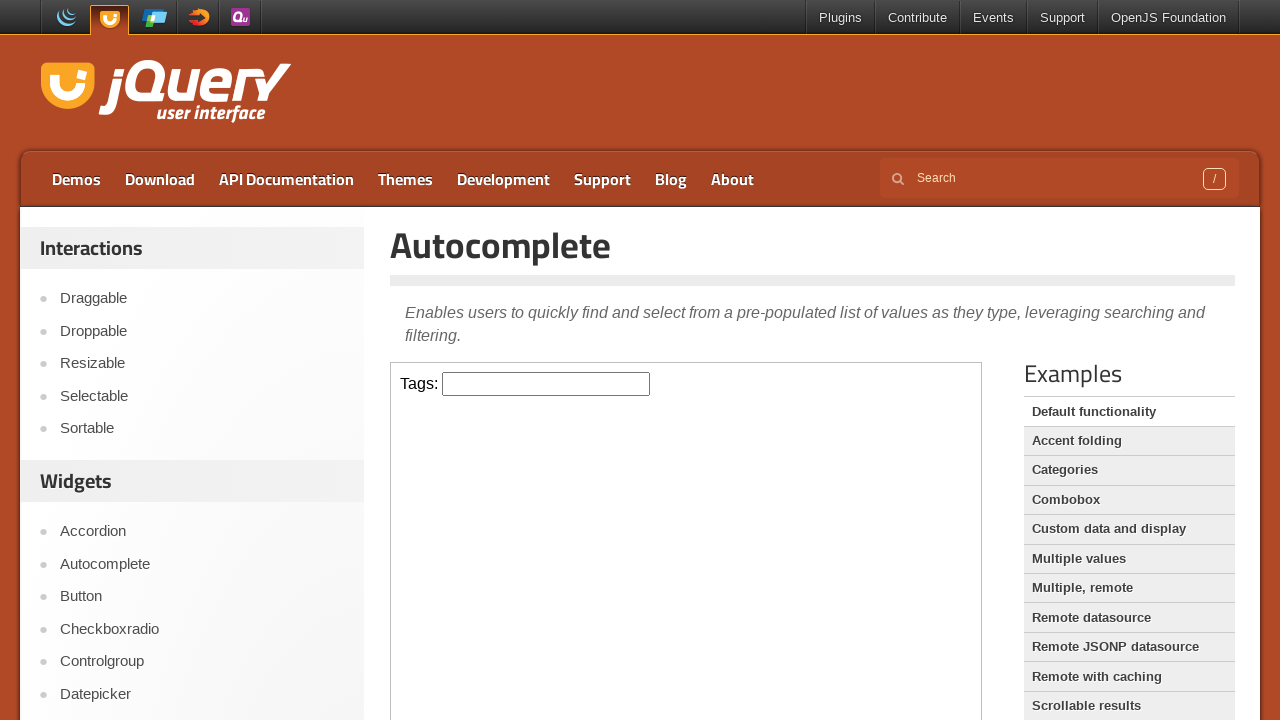

Cleared the input field on iframe >> nth=0 >> internal:control=enter-frame >> input#tags
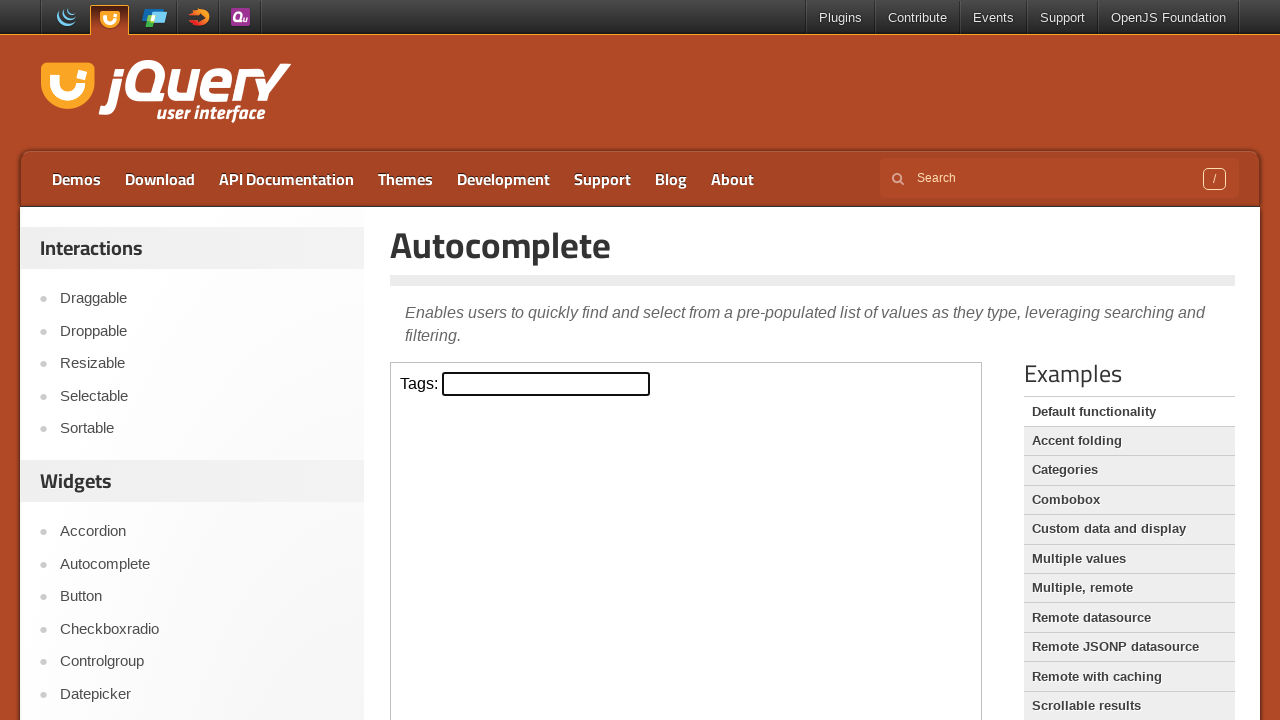

Typed 'h' to trigger autocomplete suggestions on iframe >> nth=0 >> internal:control=enter-frame >> input#tags
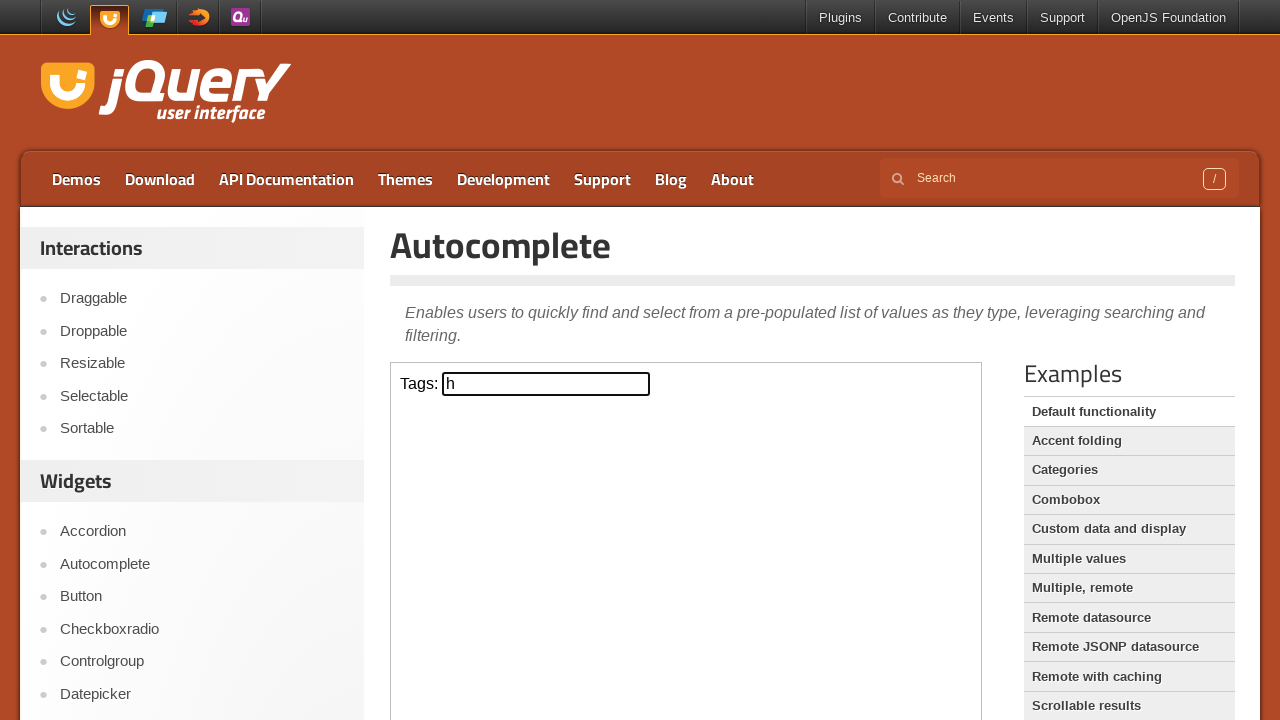

Waited 2 seconds for autocomplete suggestions to appear
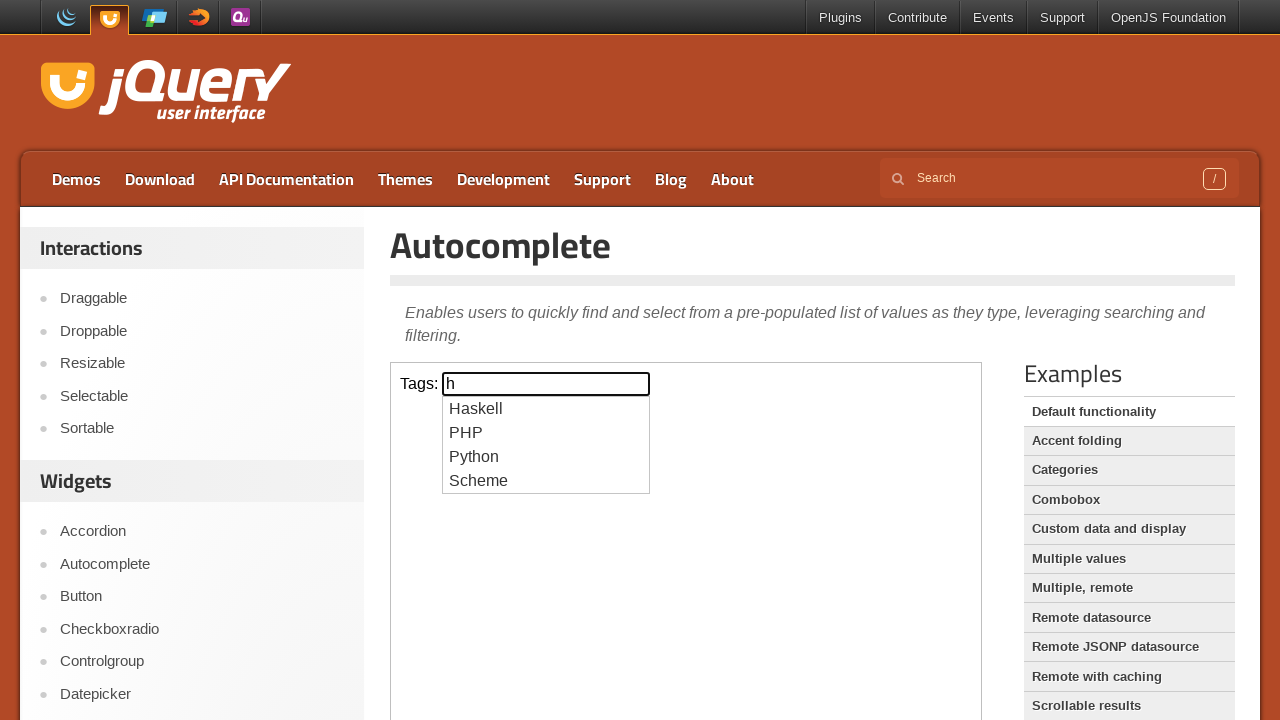

Pressed ArrowDown to navigate to first suggestion on iframe >> nth=0 >> internal:control=enter-frame >> input#tags
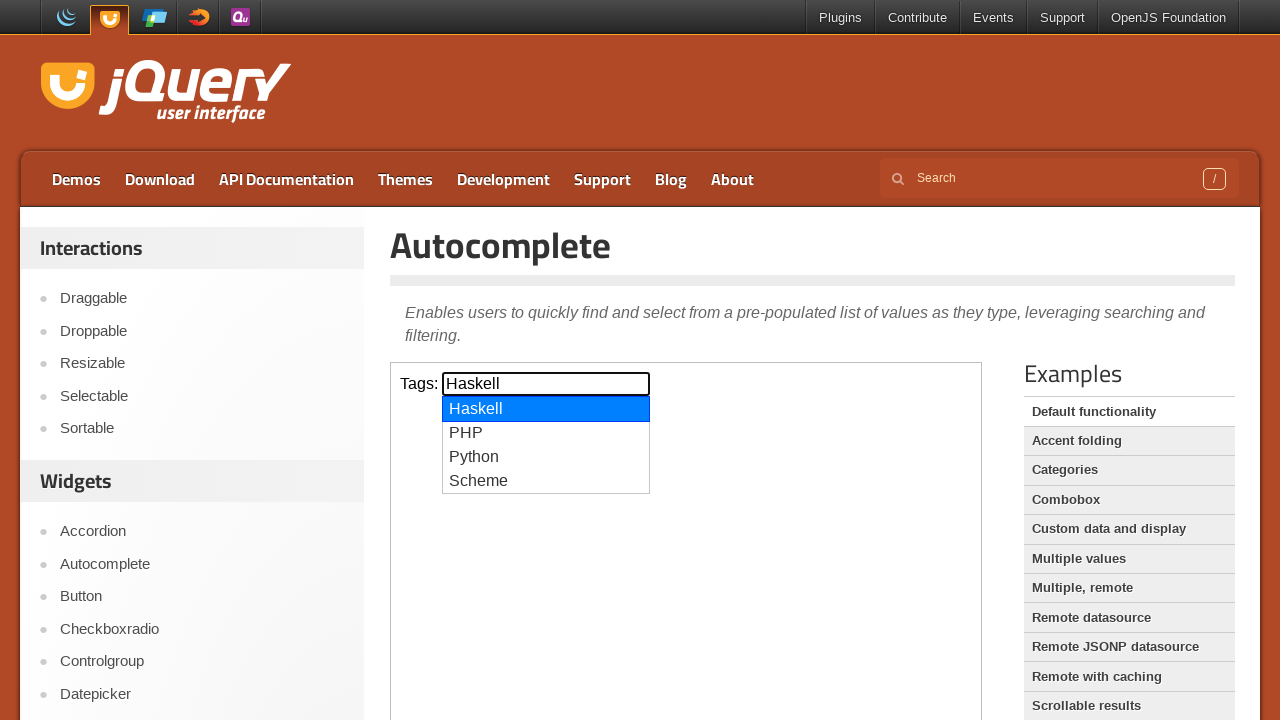

Pressed Enter to select the highlighted suggestion on iframe >> nth=0 >> internal:control=enter-frame >> input#tags
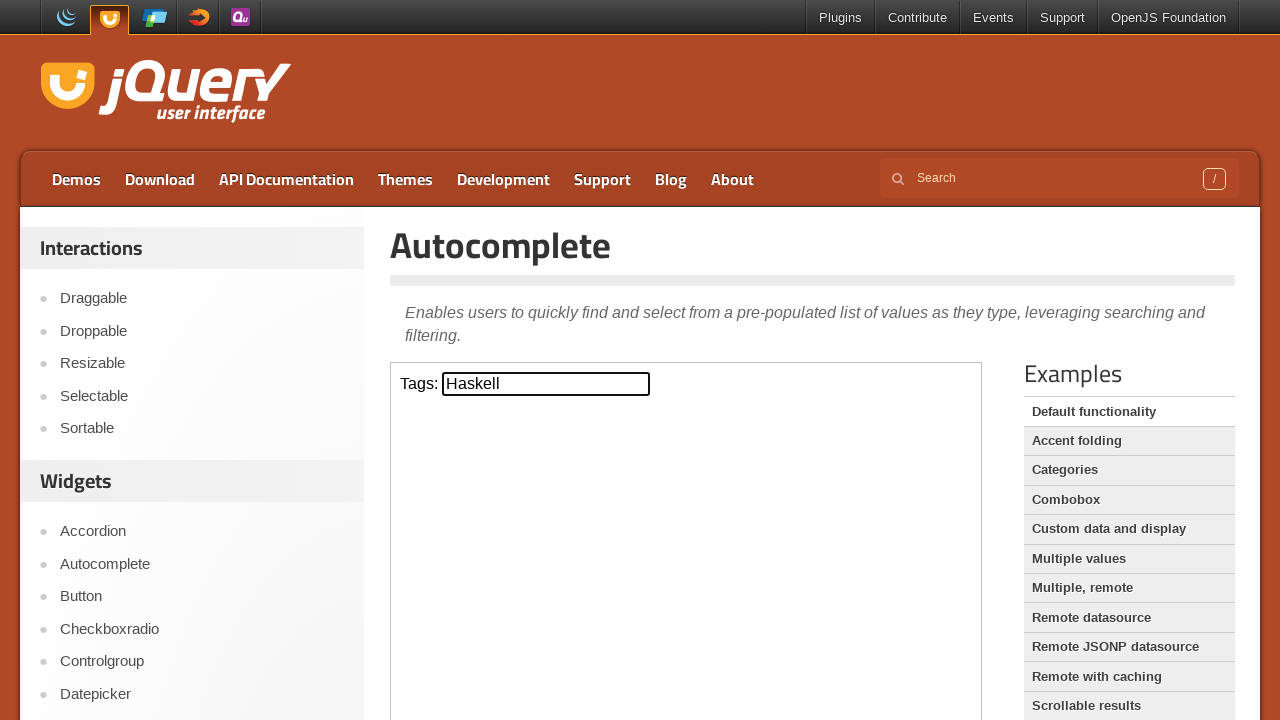

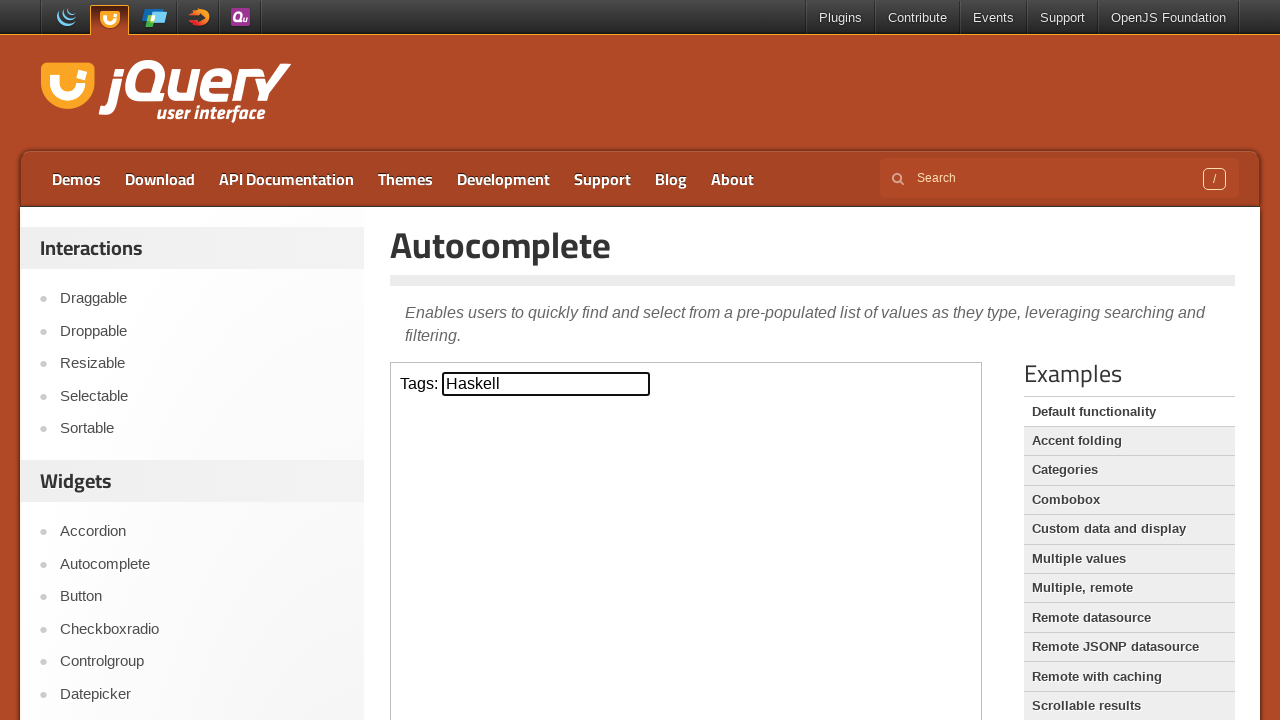